Tests the JavaScript Confirmation button by clicking it, dismissing the alert, and verifying the "You pressed Cancel!" message appears.

Starting URL: http://automationbykrishna.com/

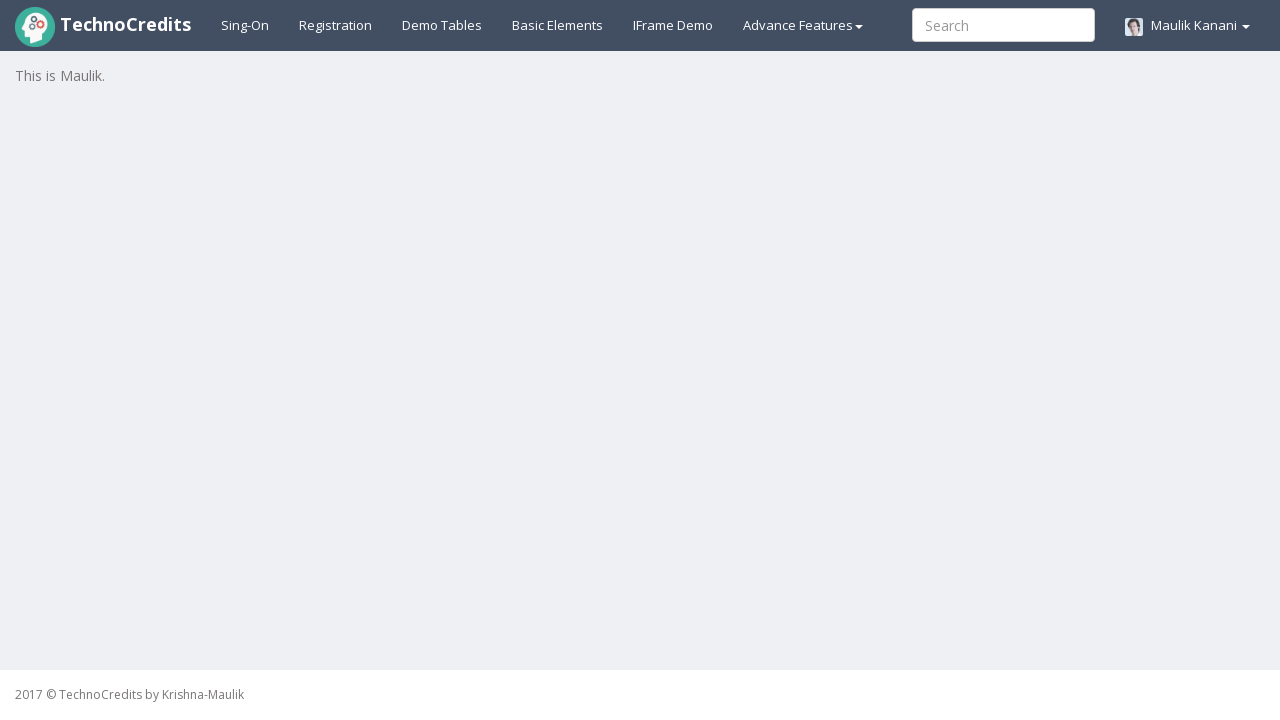

Clicked on Basic Elements tab at (558, 25) on #basicelements
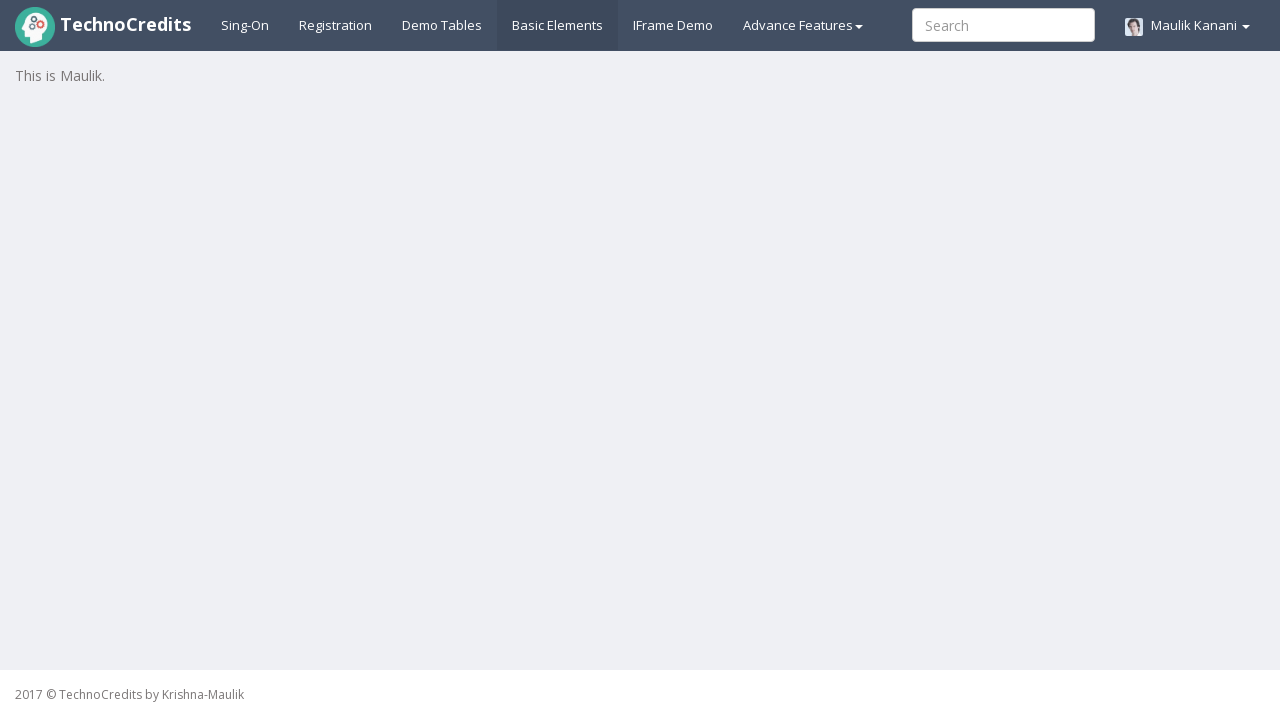

Set up dialog handler to dismiss alerts
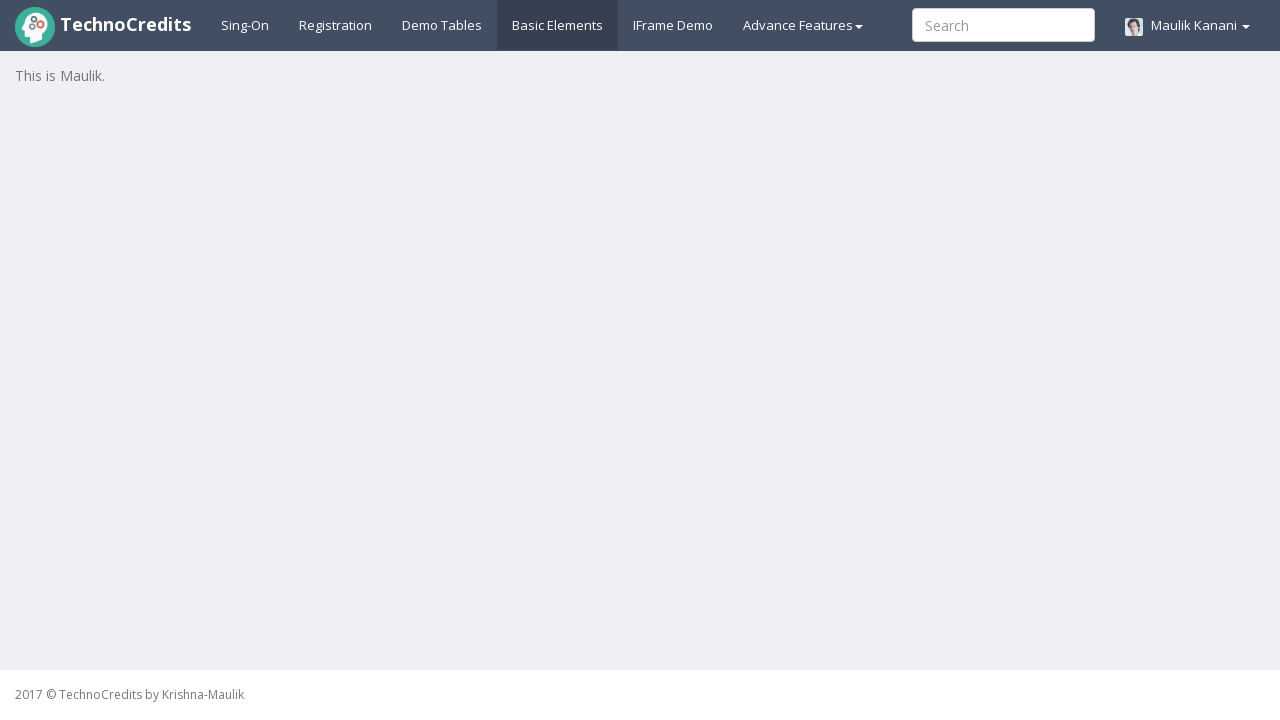

Scrolled to JavaScript Confirmation button
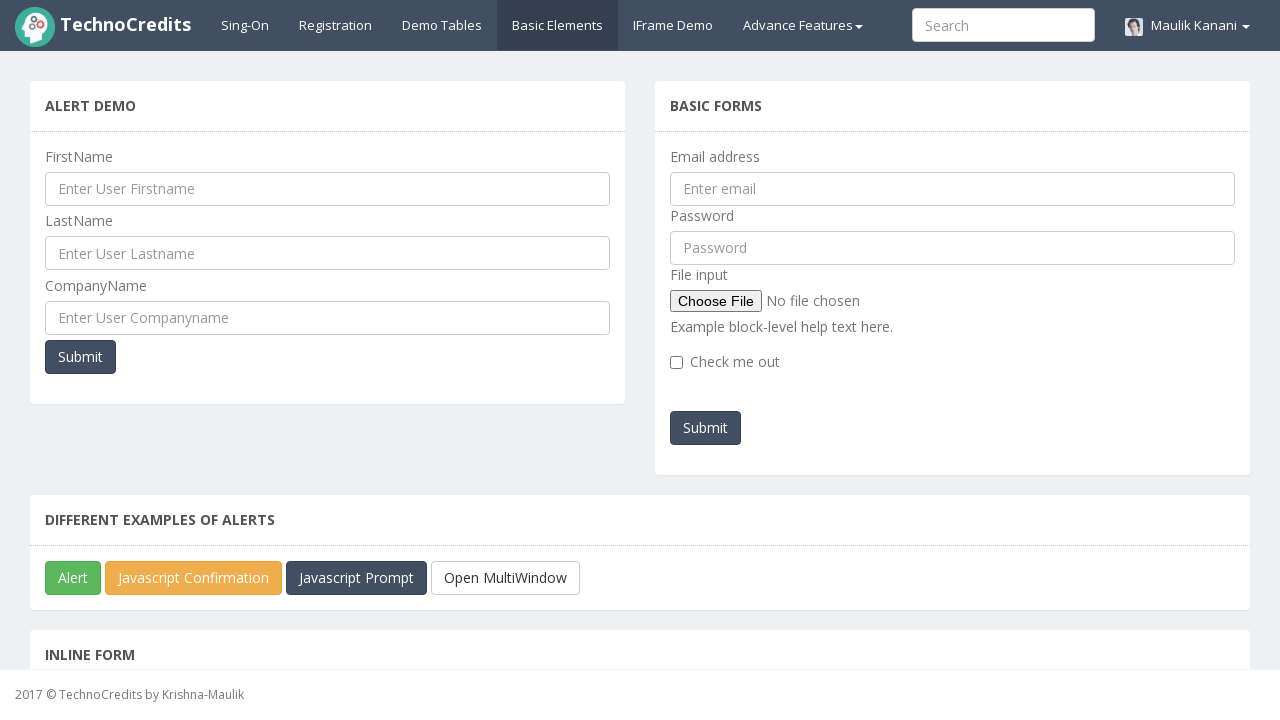

Clicked JavaScript Confirmation button at (194, 578) on #javascriptConfirmBox
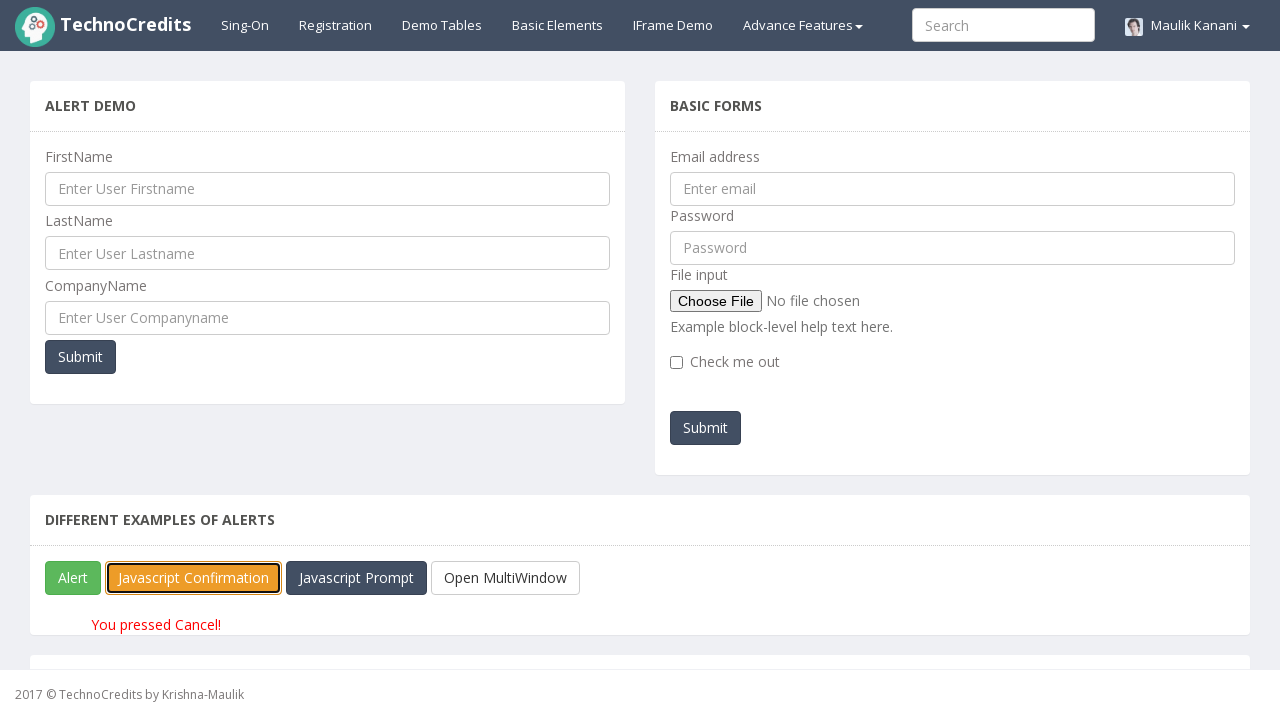

Waited for result message element and verified 'You pressed Cancel!' appeared
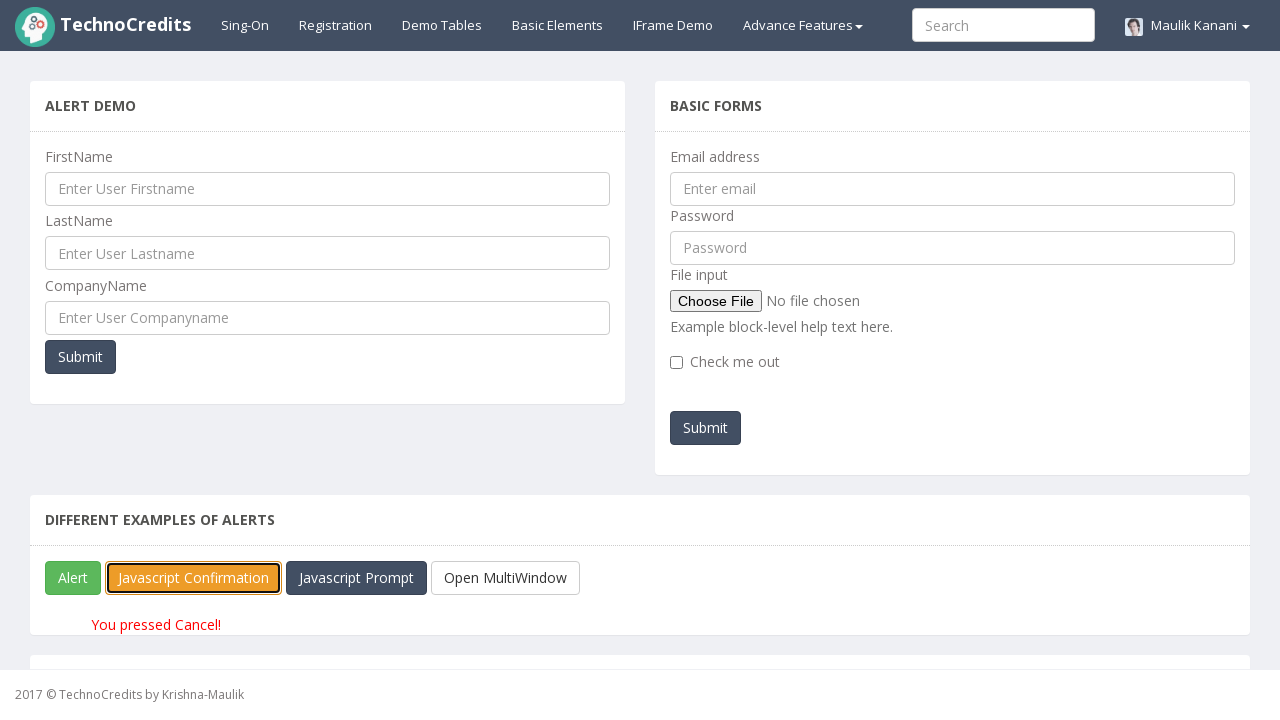

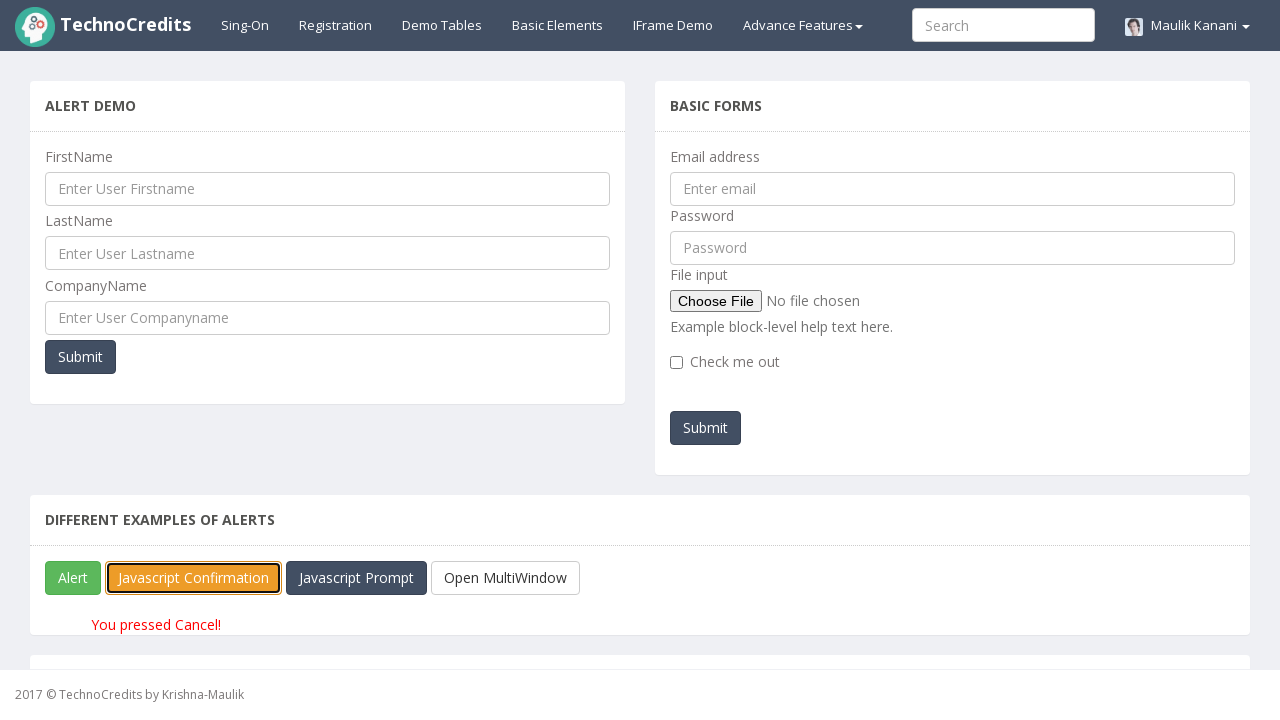